Navigates to Training Support website, verifies the page title, clicks the "About Us" link, and verifies the title of the new page

Starting URL: https://v1.training-support.net

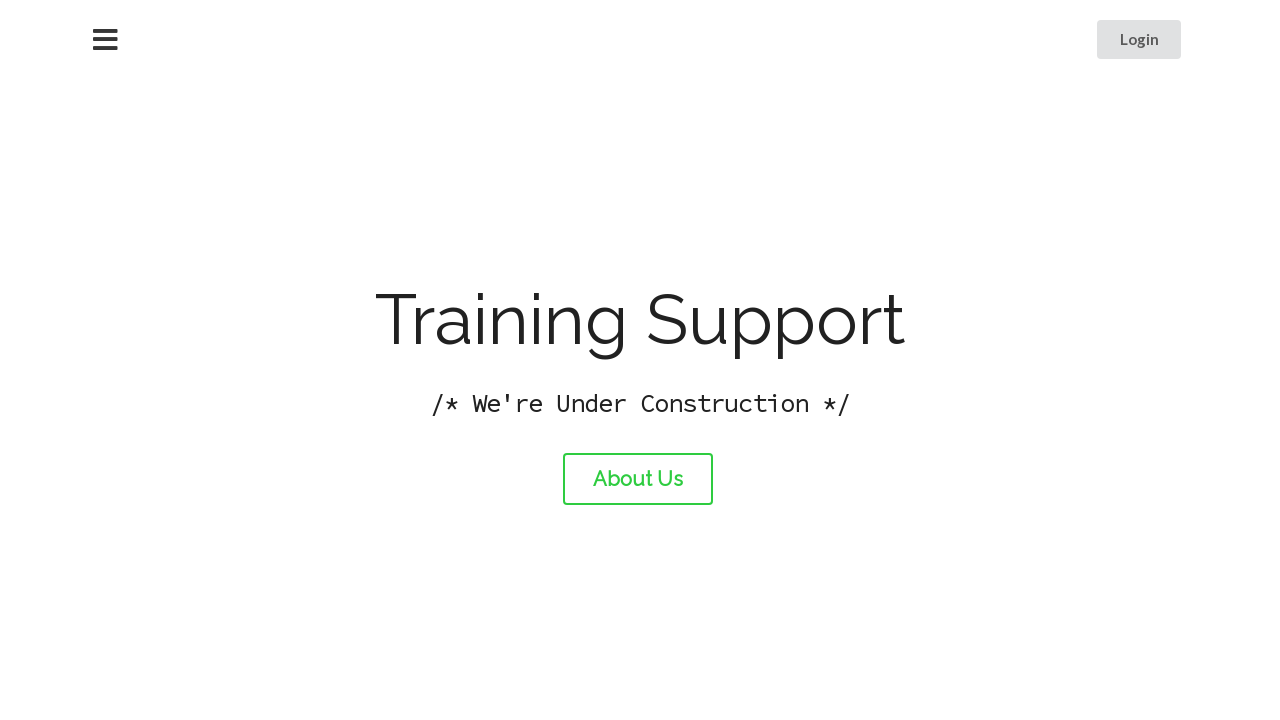

Verified page title is 'Training Support'
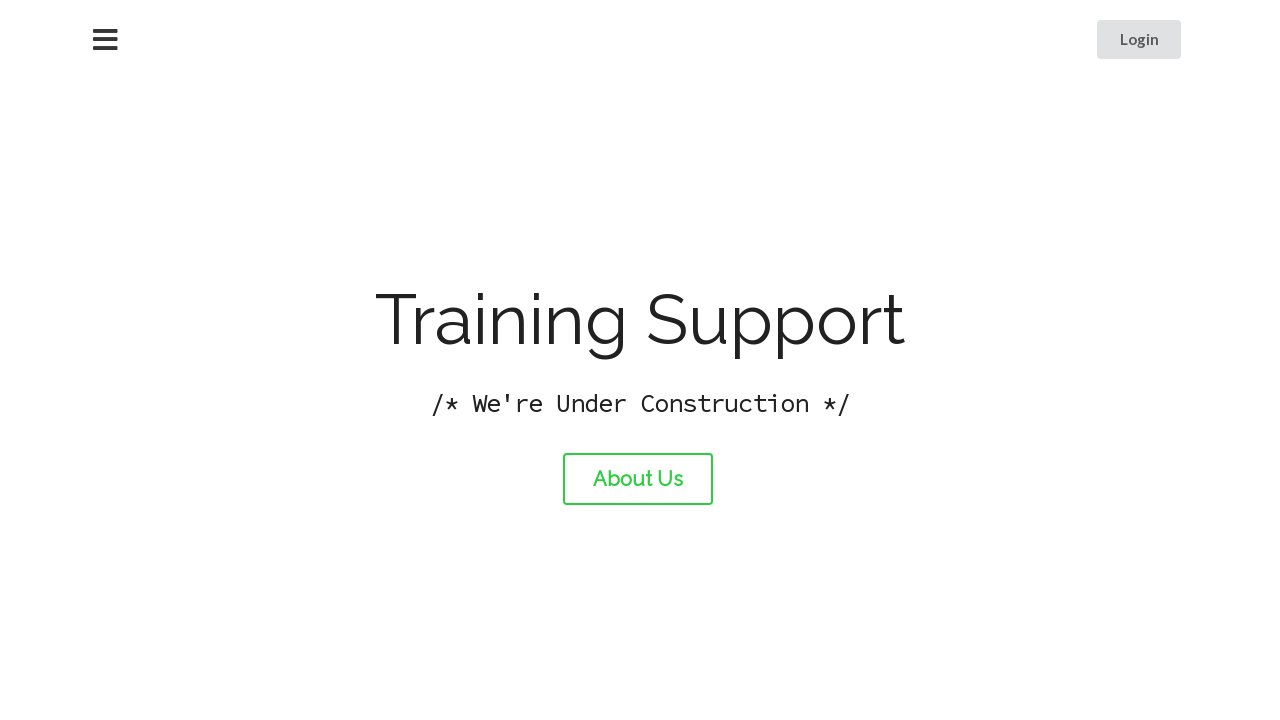

Clicked the 'About Us' link at (638, 479) on #about-link
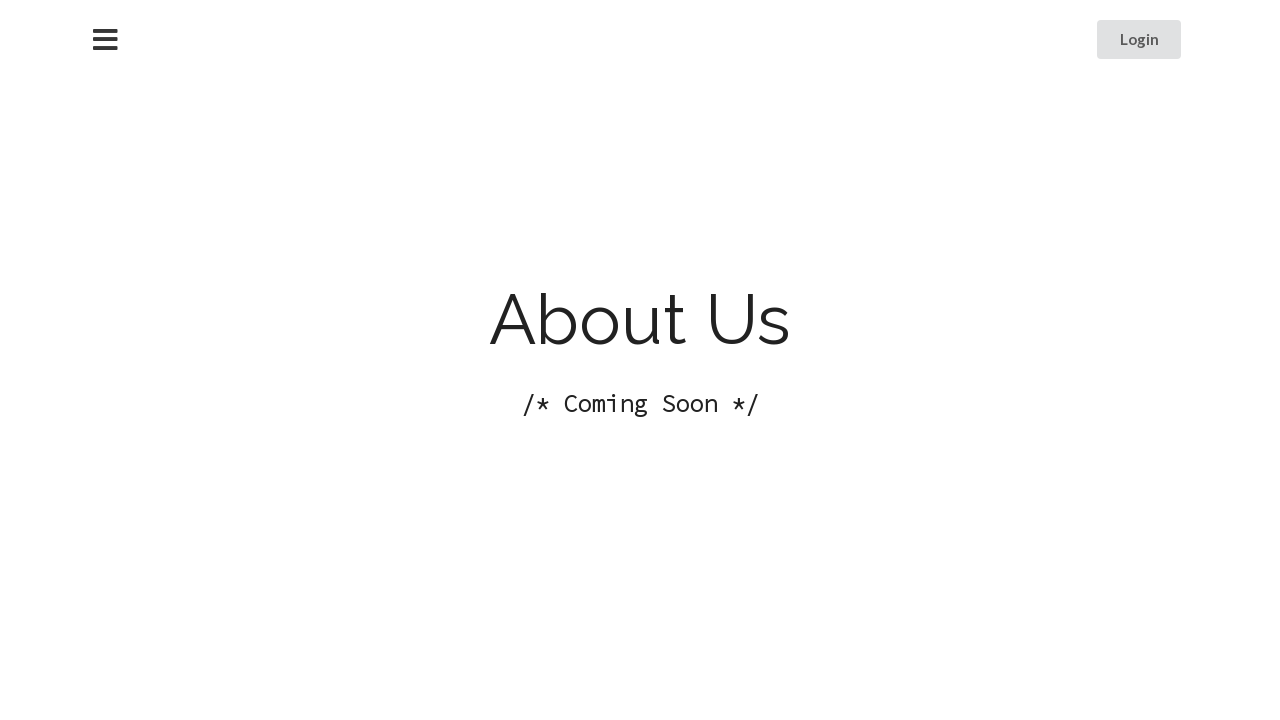

Verified new page title is 'About Training Support'
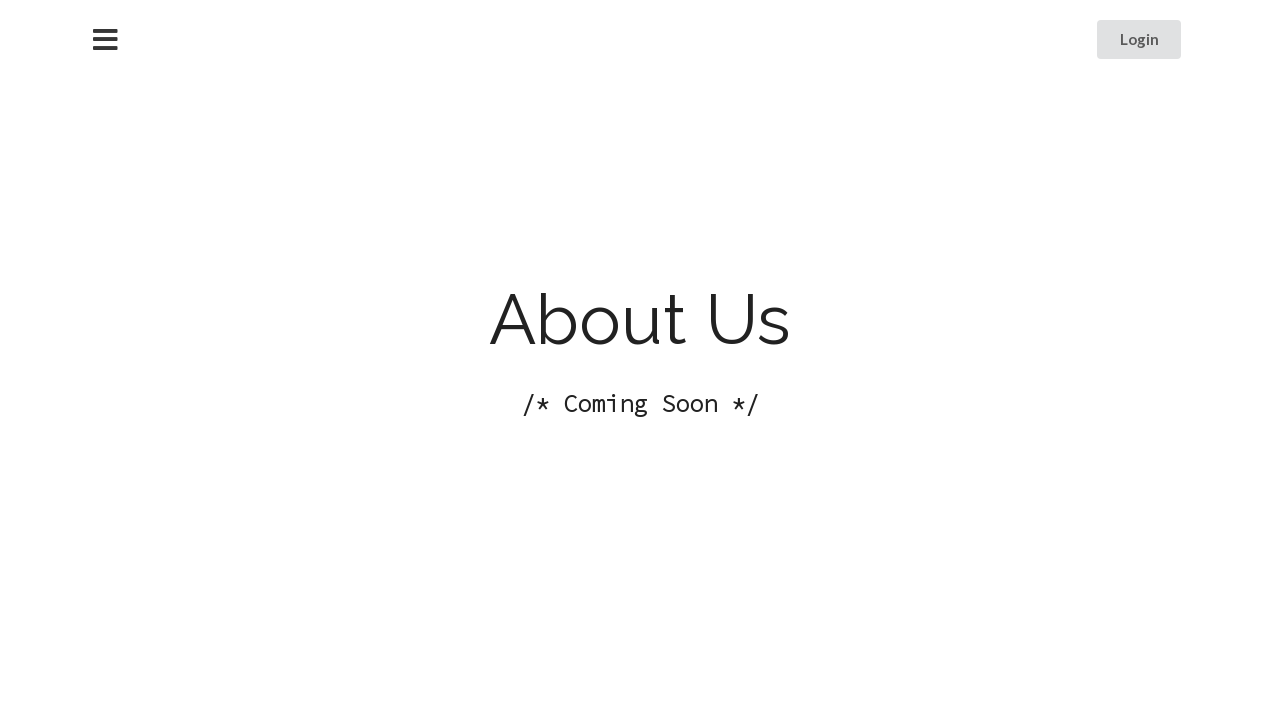

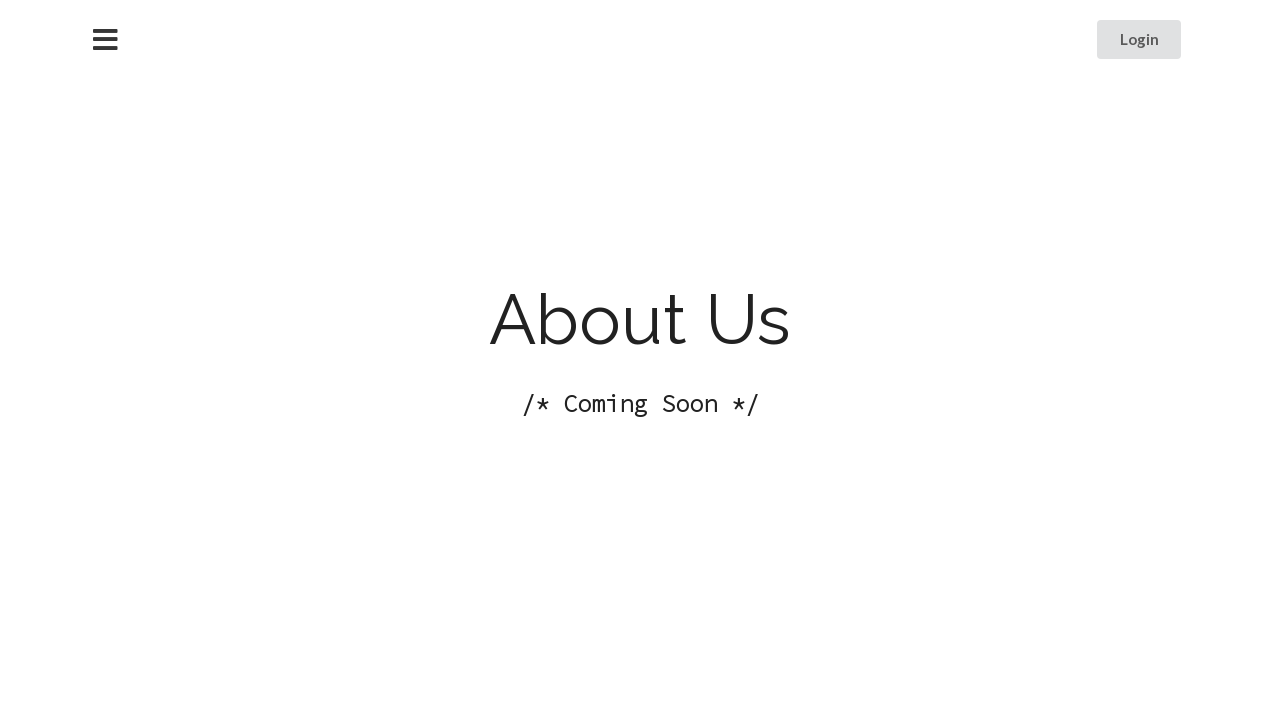